Tests the multiplication operation with large numbers (50000000 * 50000000)

Starting URL: https://testsheepnz.github.io/BasicCalculator.html

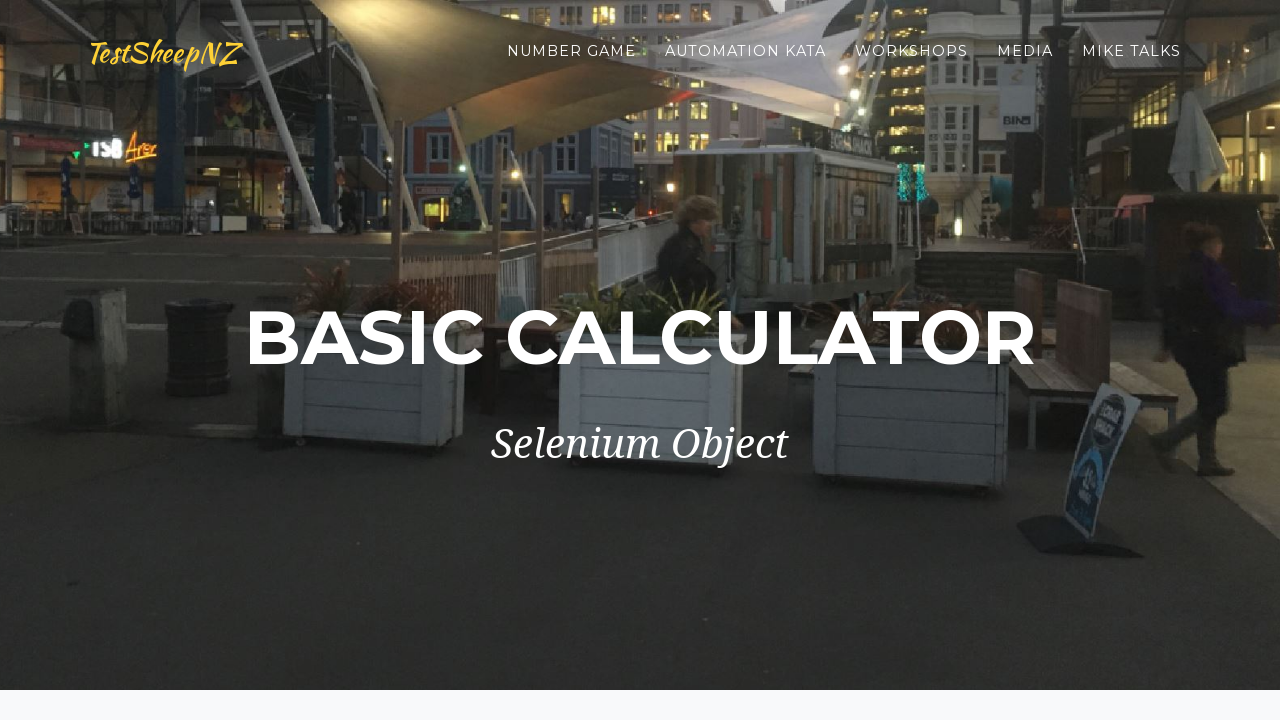

Entered first large number (50000000) into number1Field on #number1Field
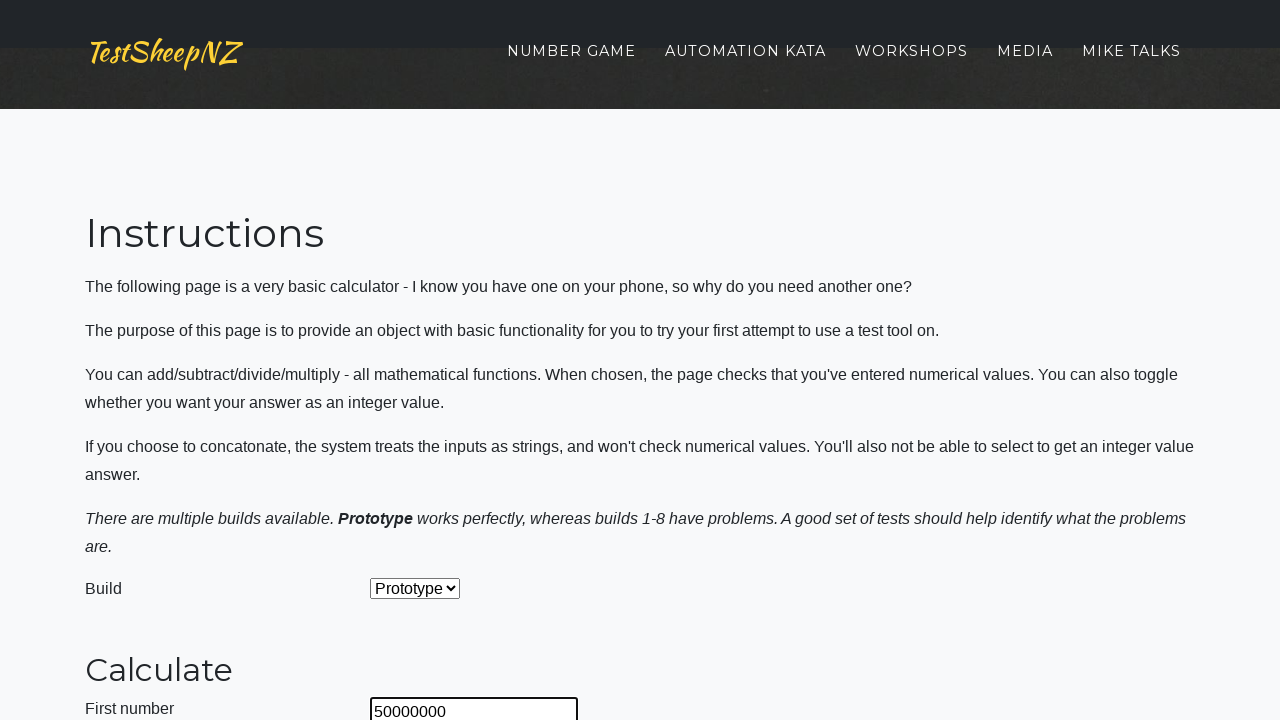

Entered second large number (50000000) into number2Field on #number2Field
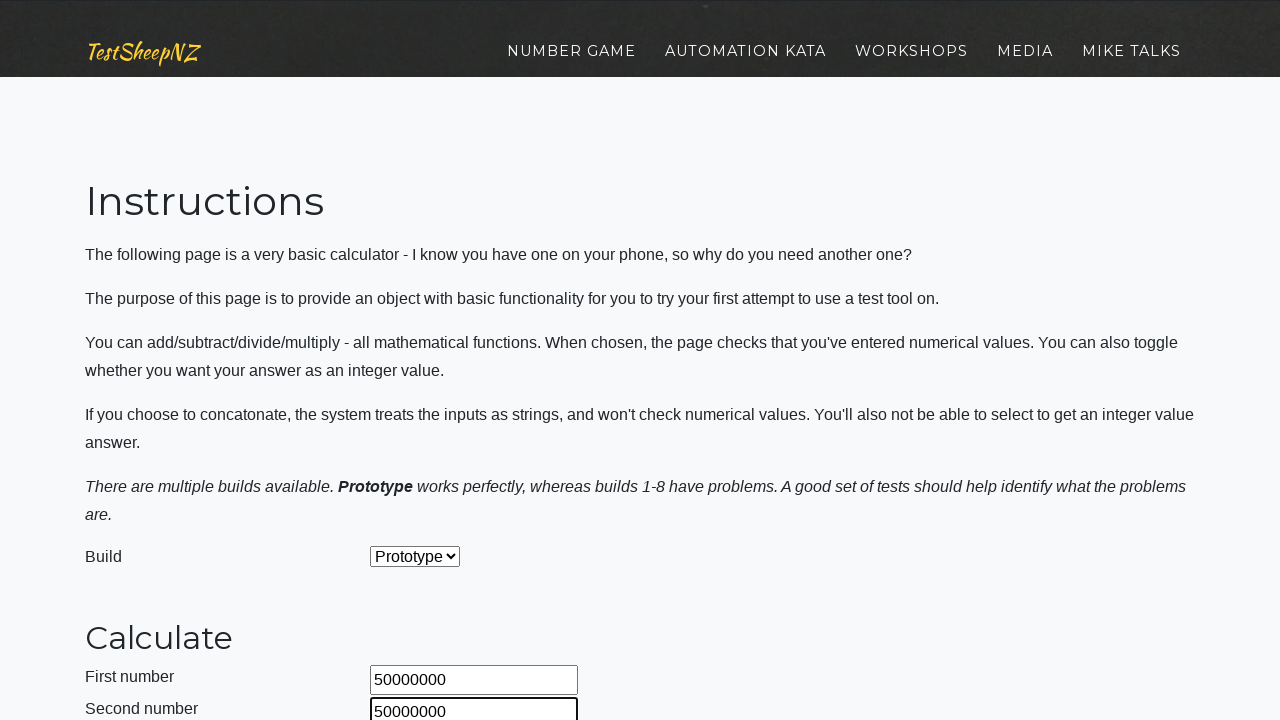

Selected Multiply operation from dropdown on #selectOperationDropdown
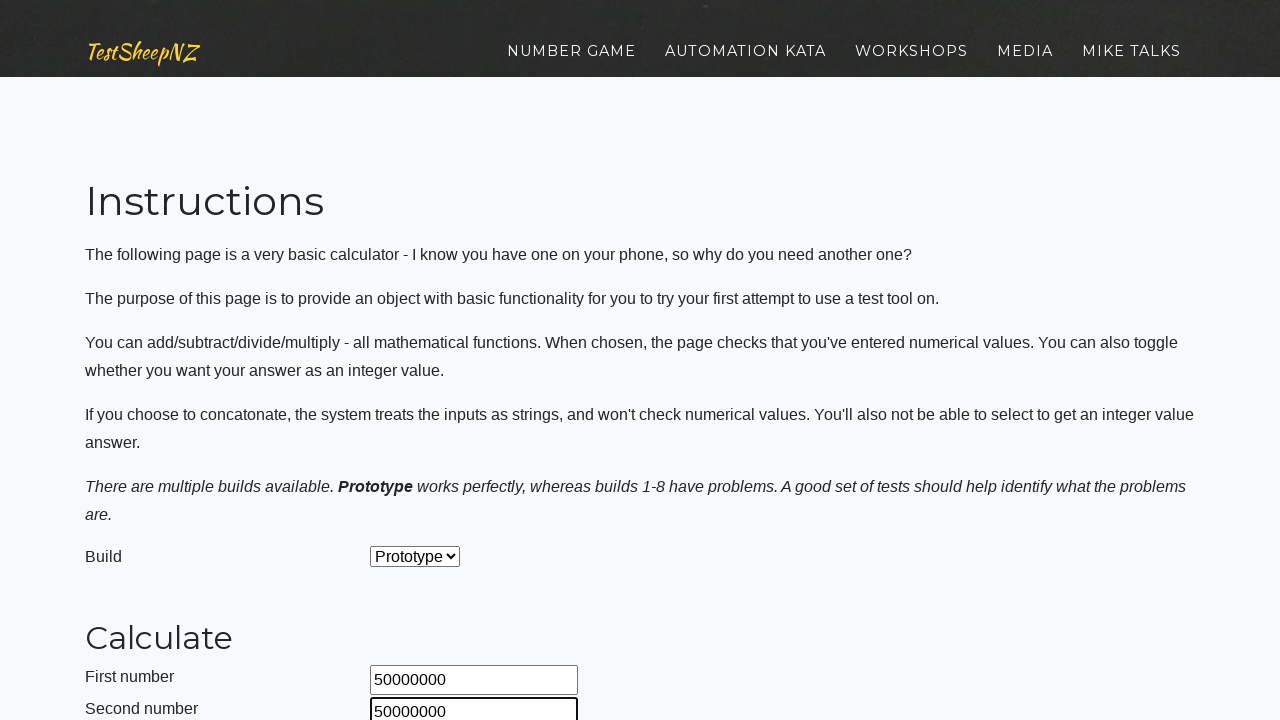

Clicked calculate button to perform multiplication at (422, 361) on #calculateButton
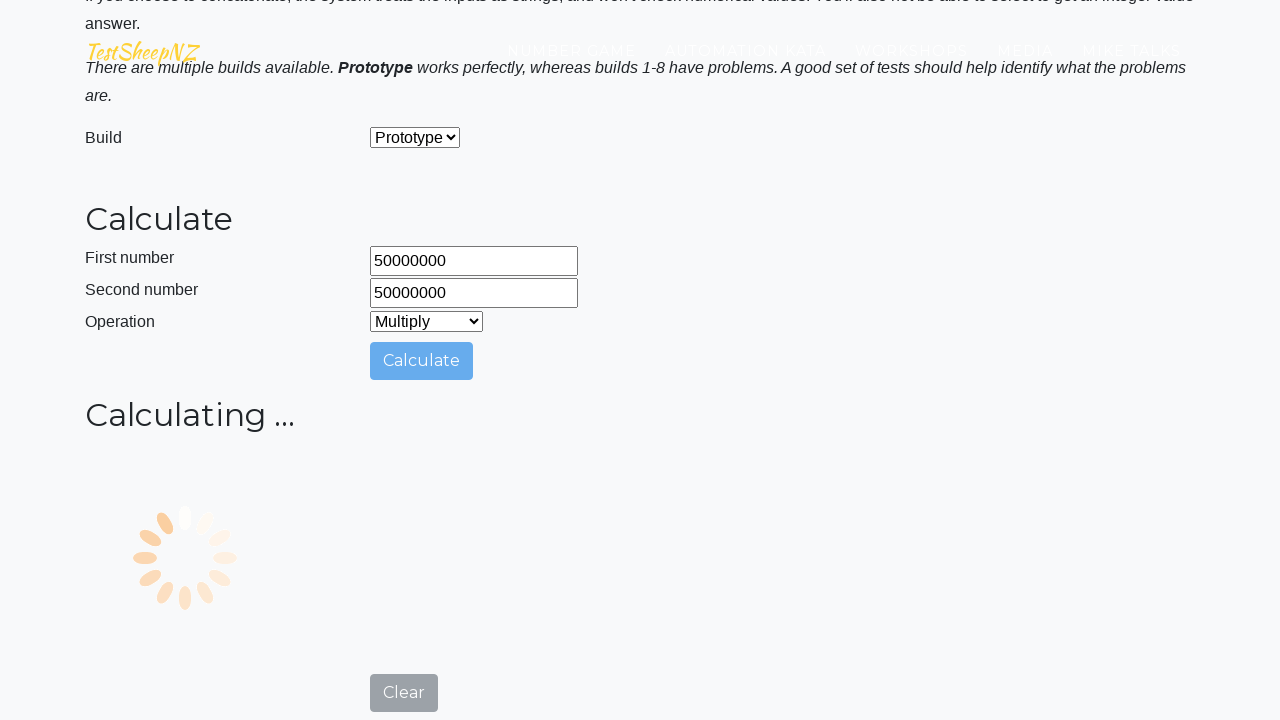

Answer field appeared with multiplication result
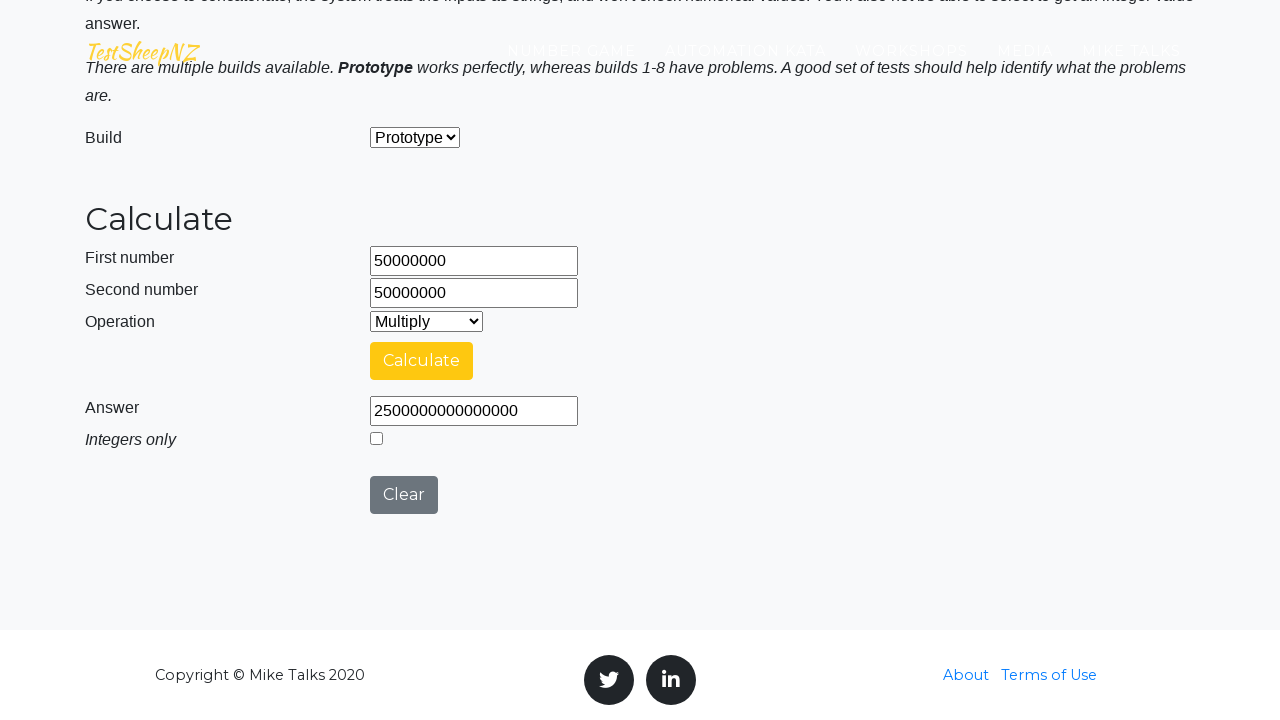

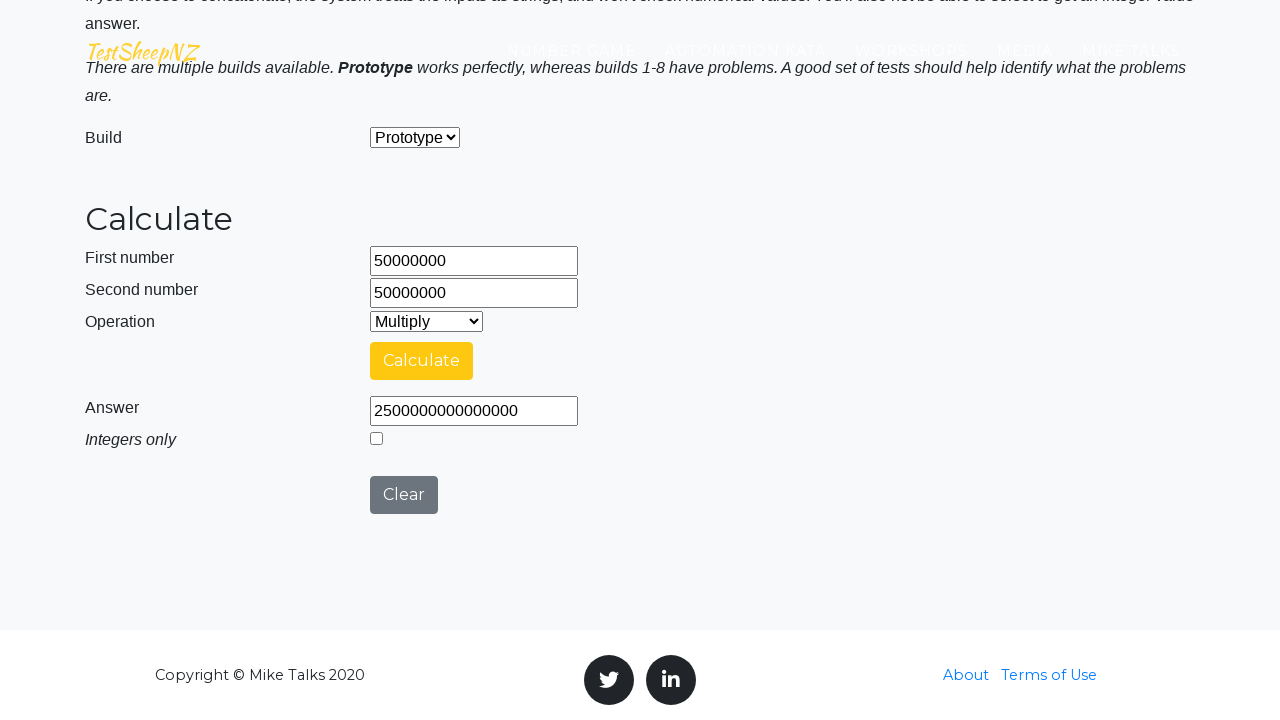